Tests the email alert subscription flow by clicking "Get emails", selecting a statistics option, and continuing to the frequency selection page

Starting URL: https://www.gov.uk/search/research-and-statistics

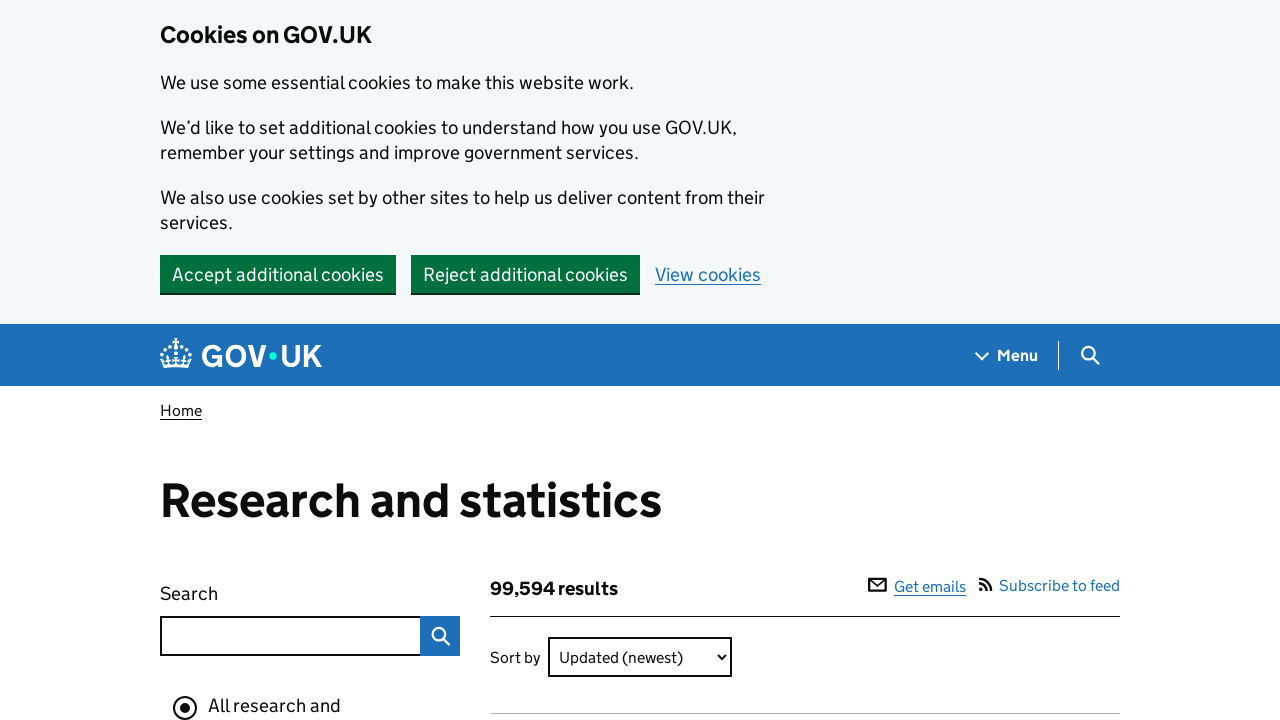

Clicked 'Get emails' link to start email alert subscription flow at (917, 586) on internal:role=link[name="Get emails"i] >> nth=0
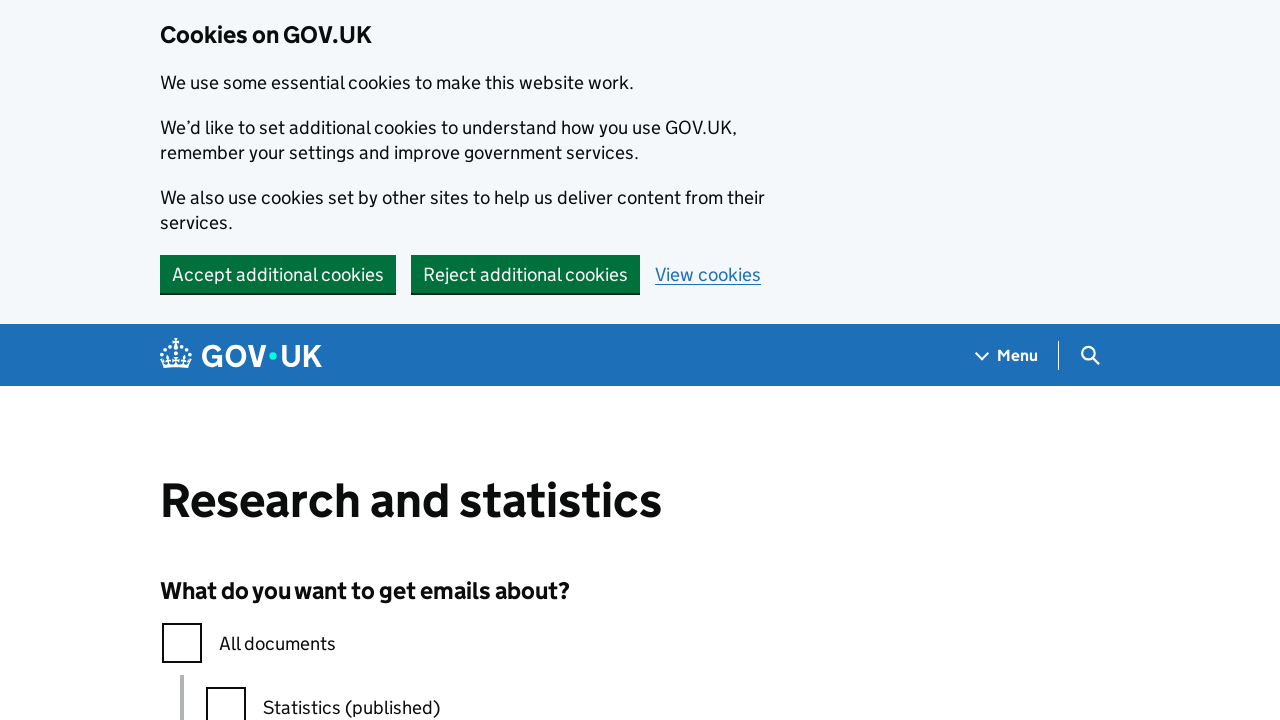

Selected 'Statistics (published)' checkbox at (352, 701) on internal:text="Statistics (published)"i
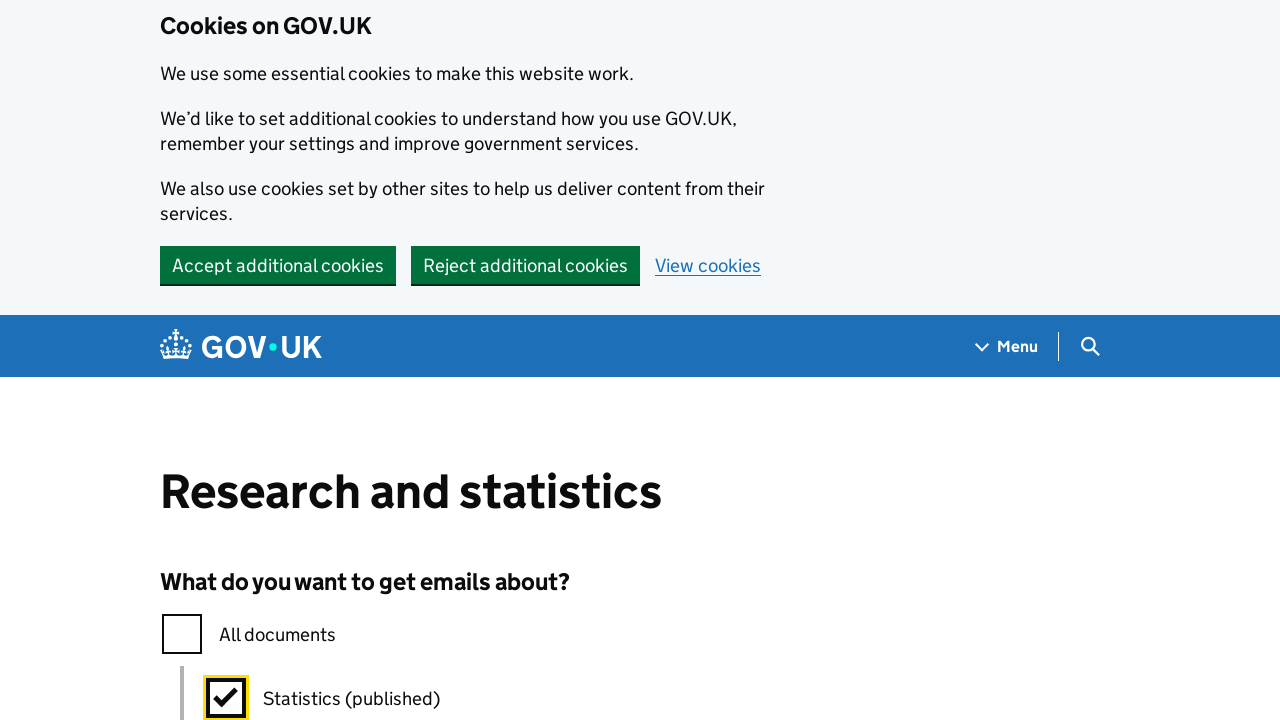

Clicked Continue button to proceed to frequency selection at (209, 360) on internal:role=button[name="Continue"i]
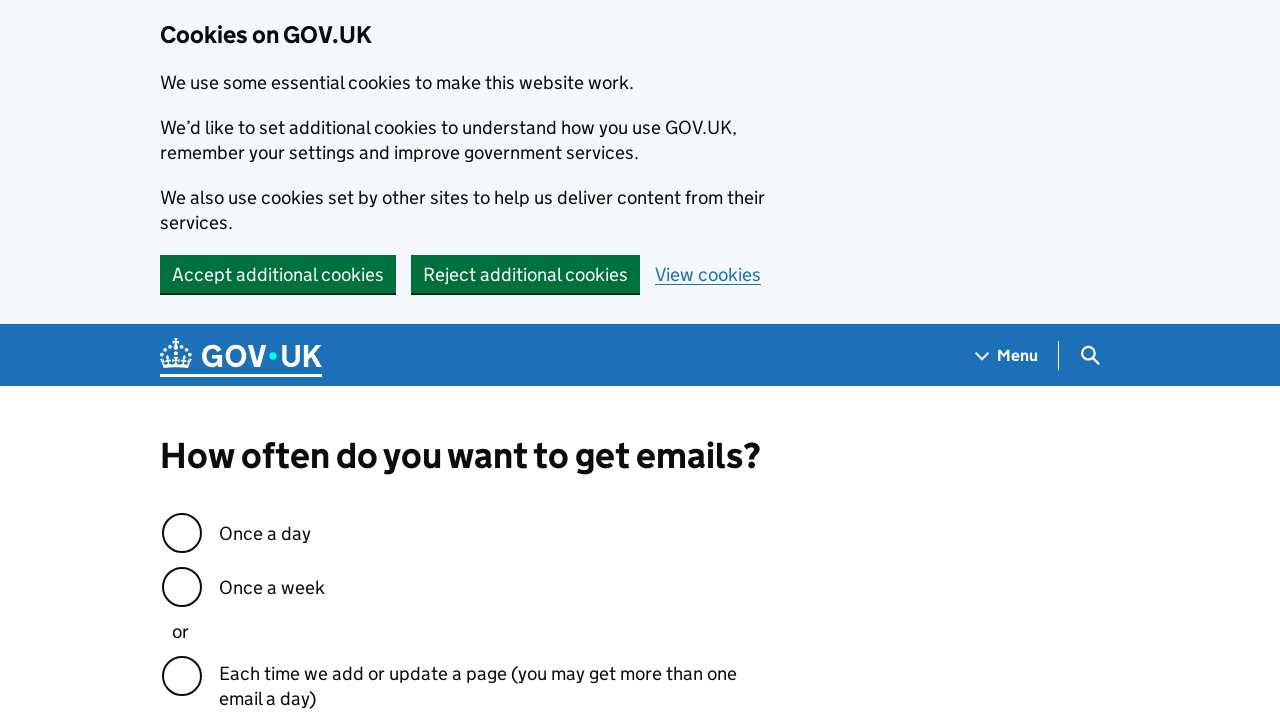

Frequency selection page loaded successfully
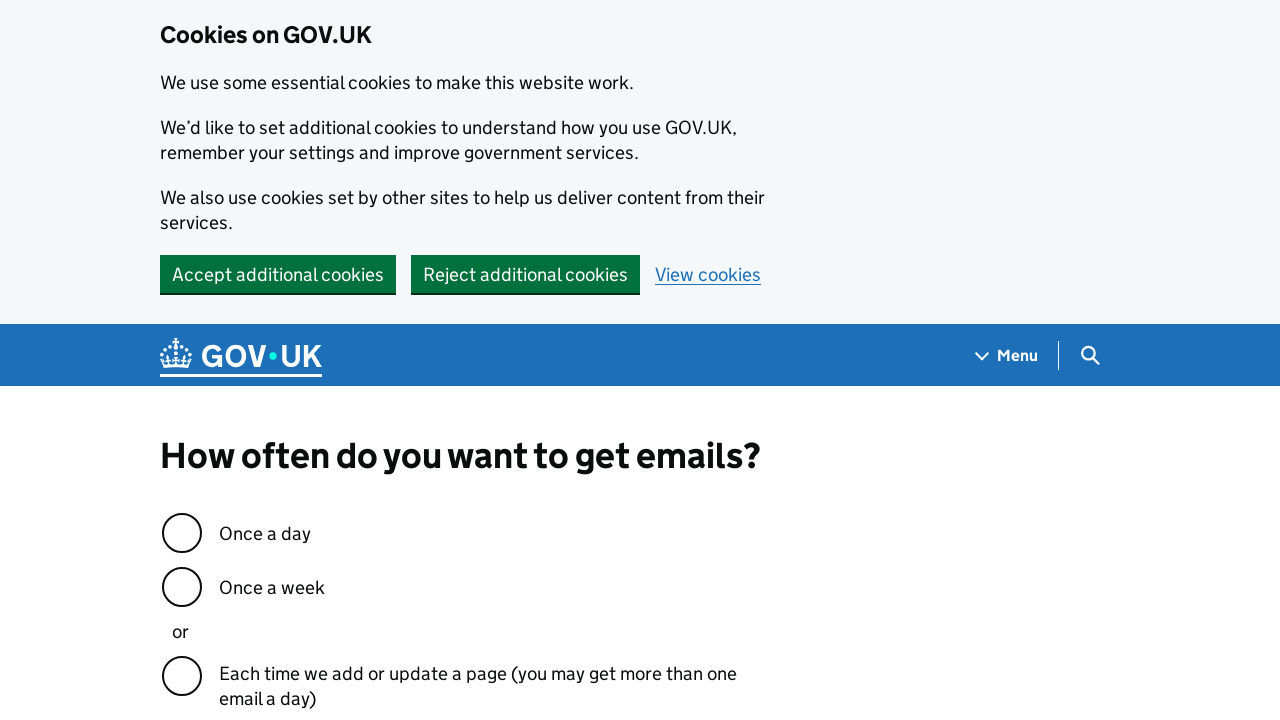

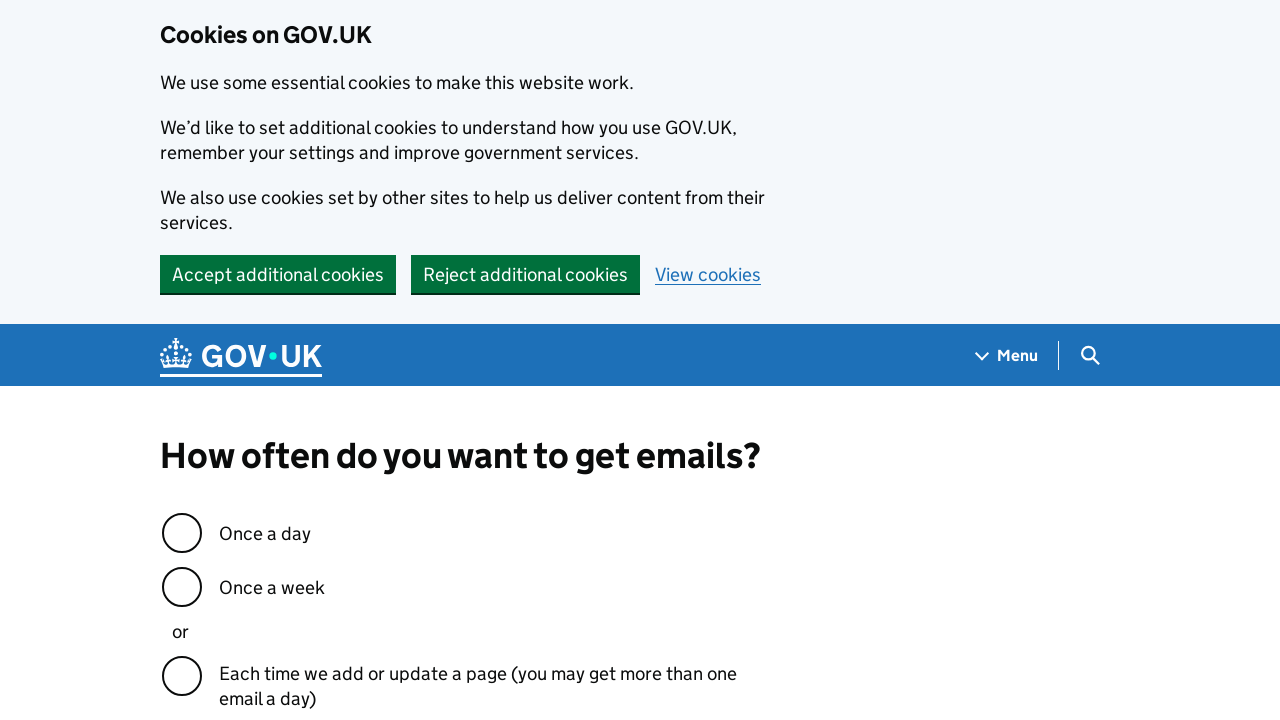